Tests web table handling by locating and counting table columns and rows, then extracting data from a specific row

Starting URL: https://rahulshettyacademy.com/AutomationPractice/

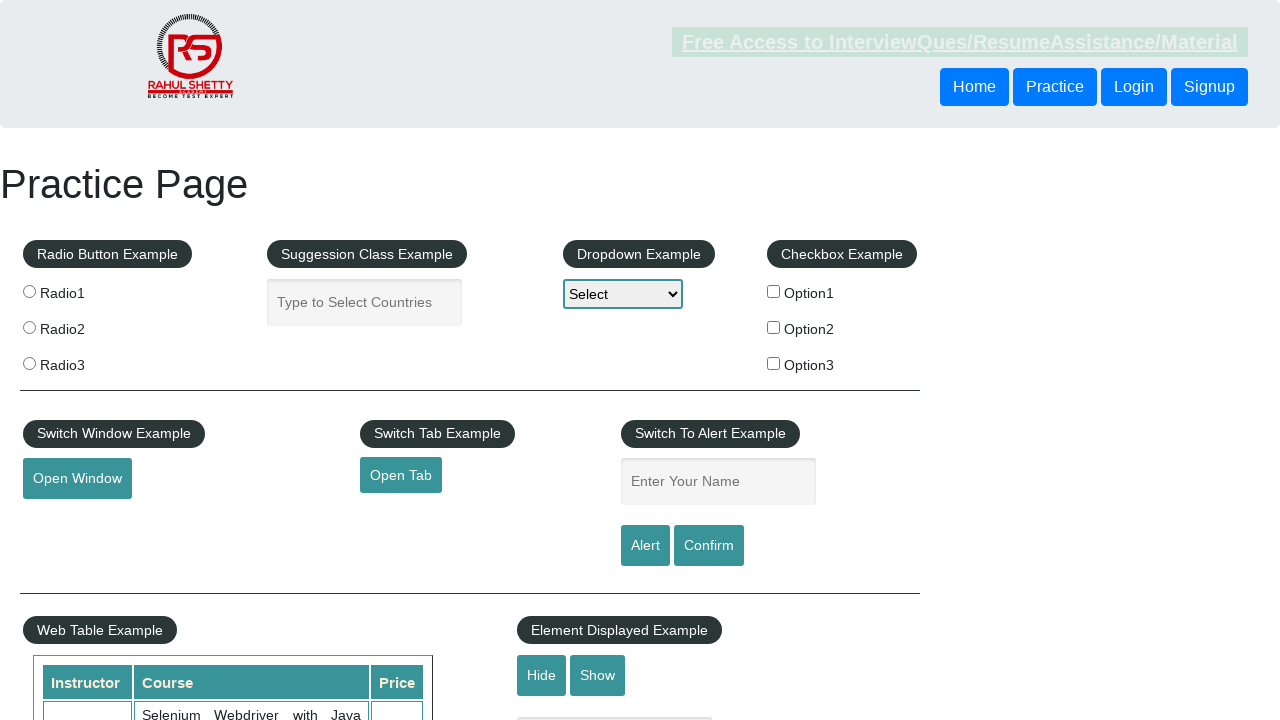

Located all rows in the web table
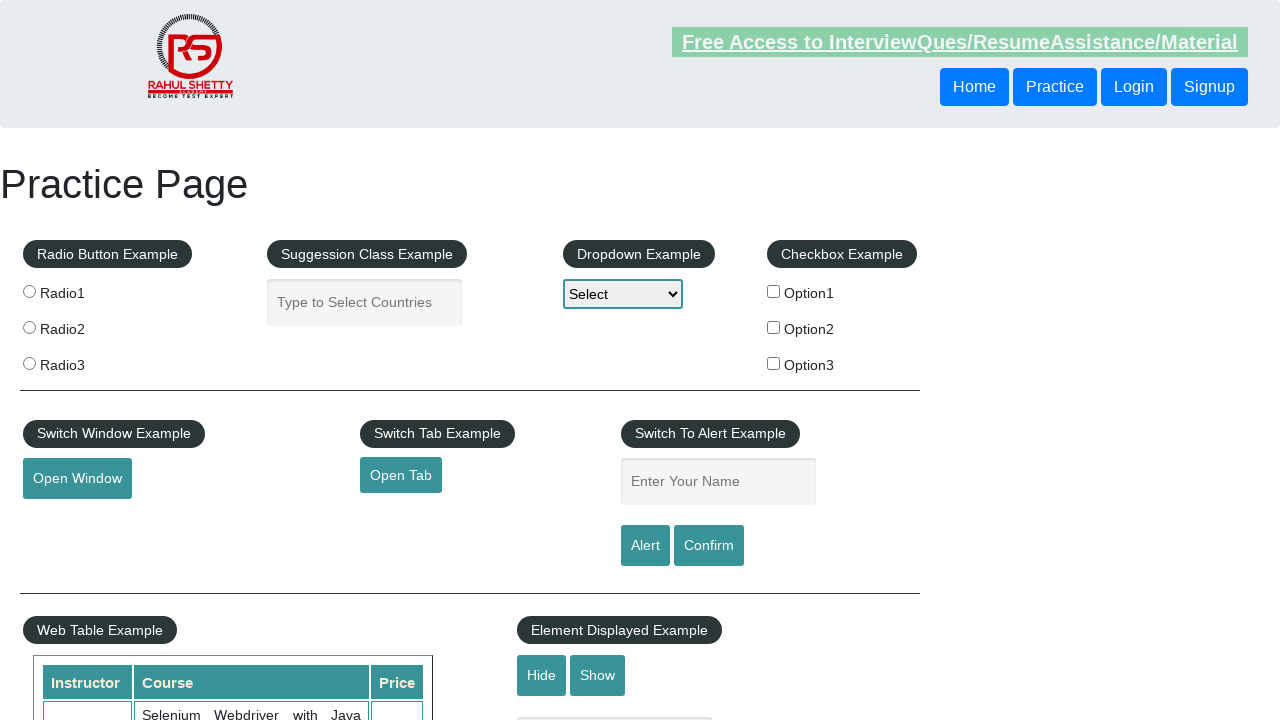

Counted 11 rows in the table
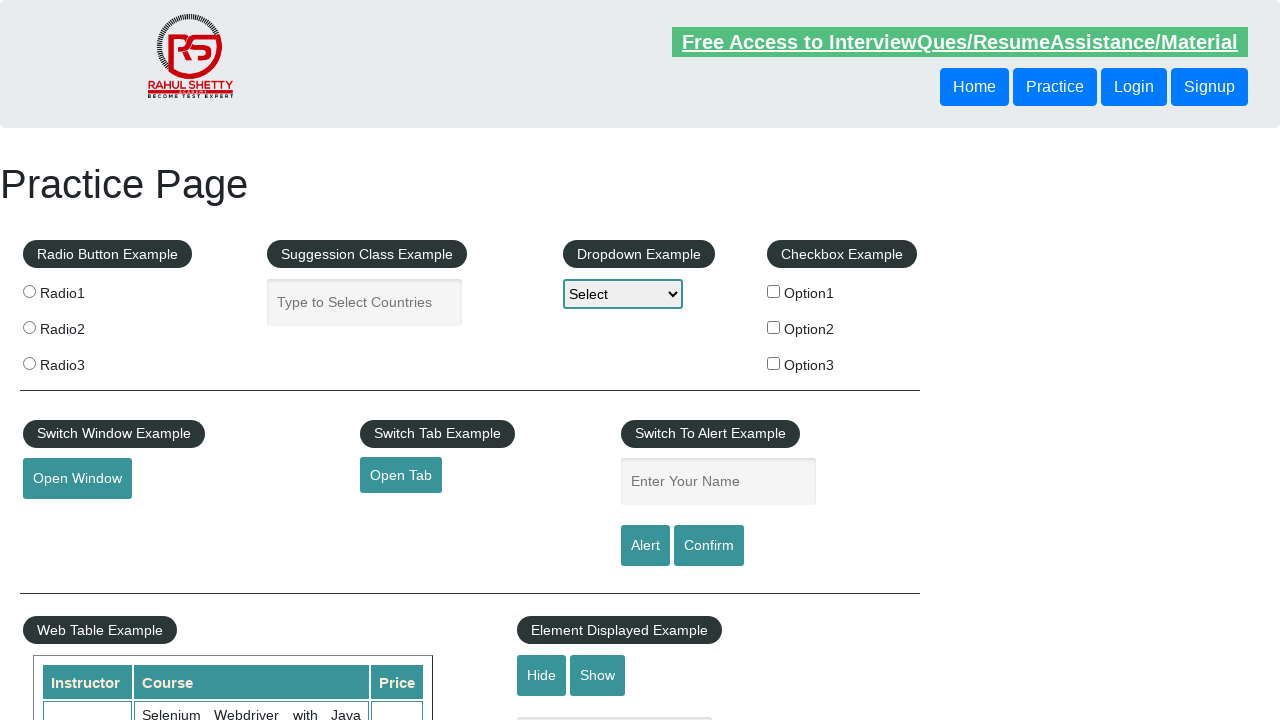

Located all columns in the table header row
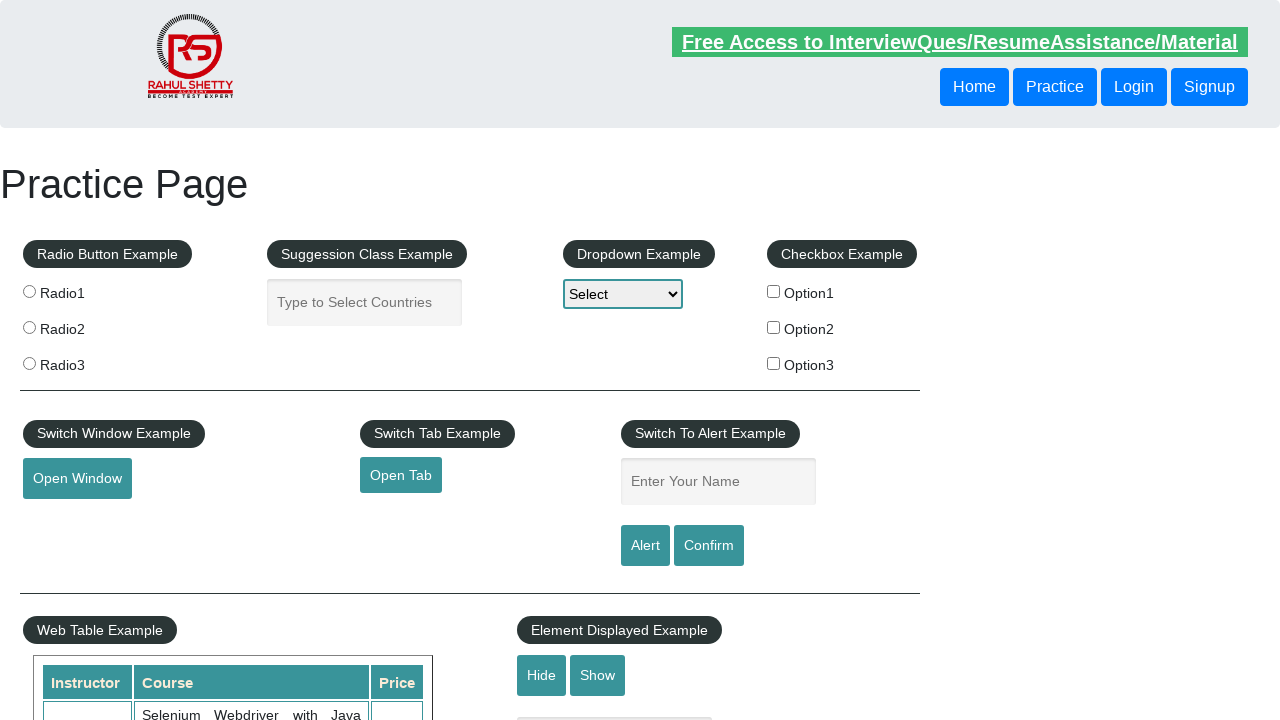

Counted 3 columns in the table
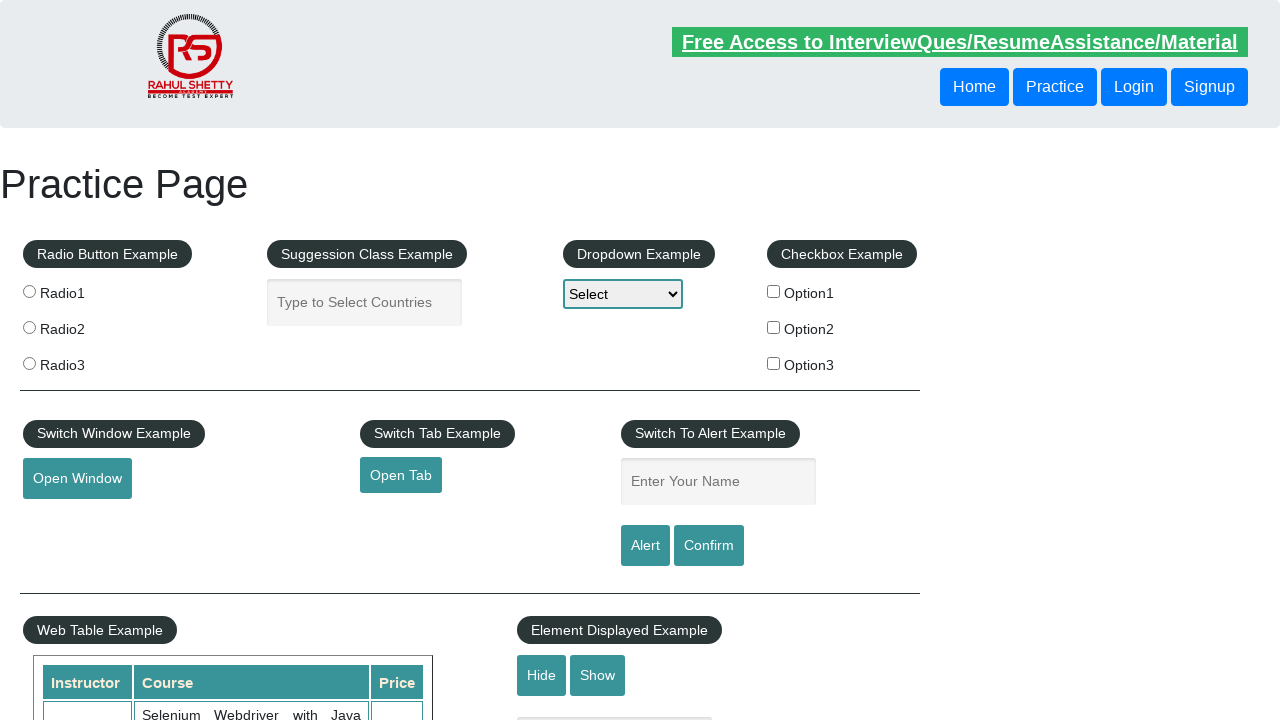

Located the third row in the web table
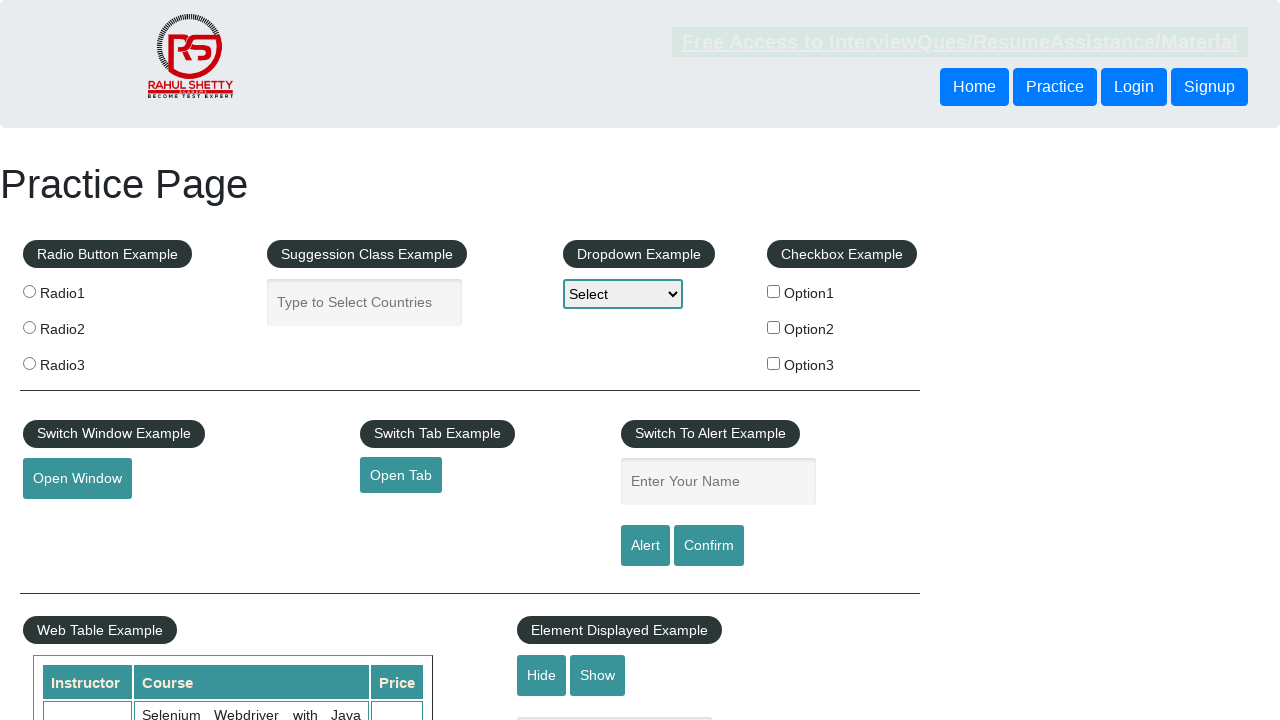

Located 3 data cells in the third row
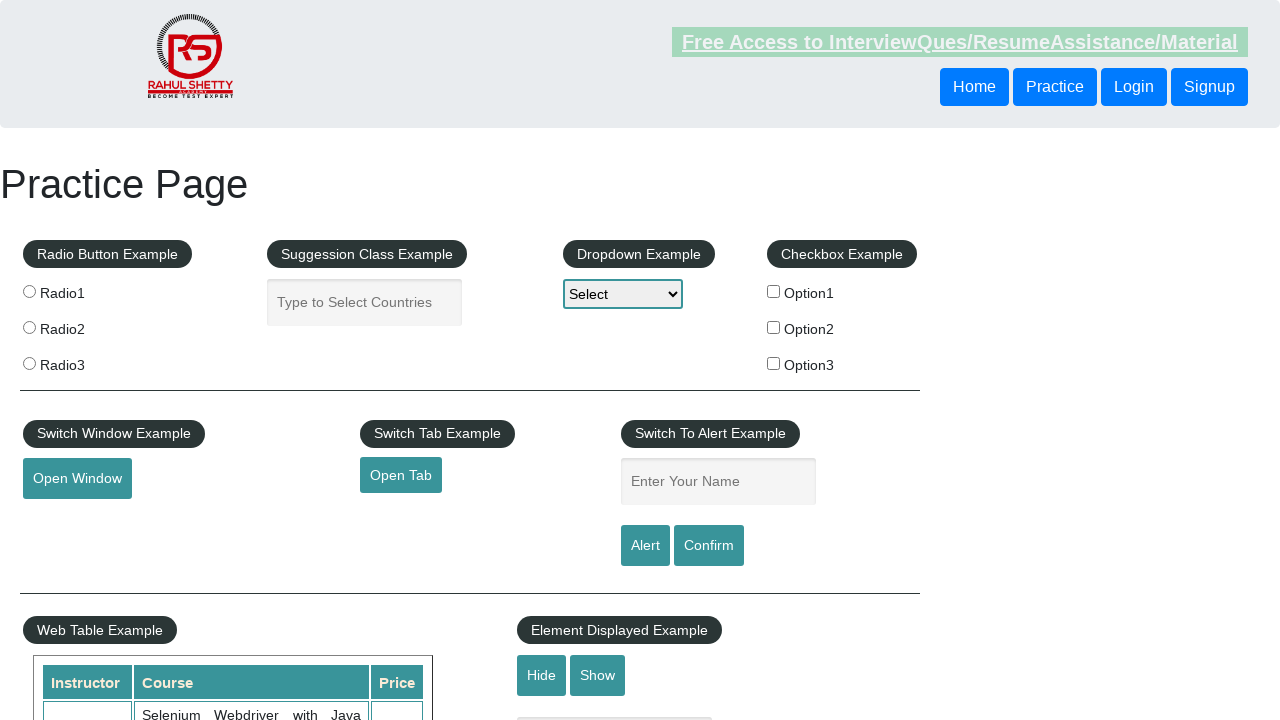

Extracted cell data: 'Rahul Shetty'
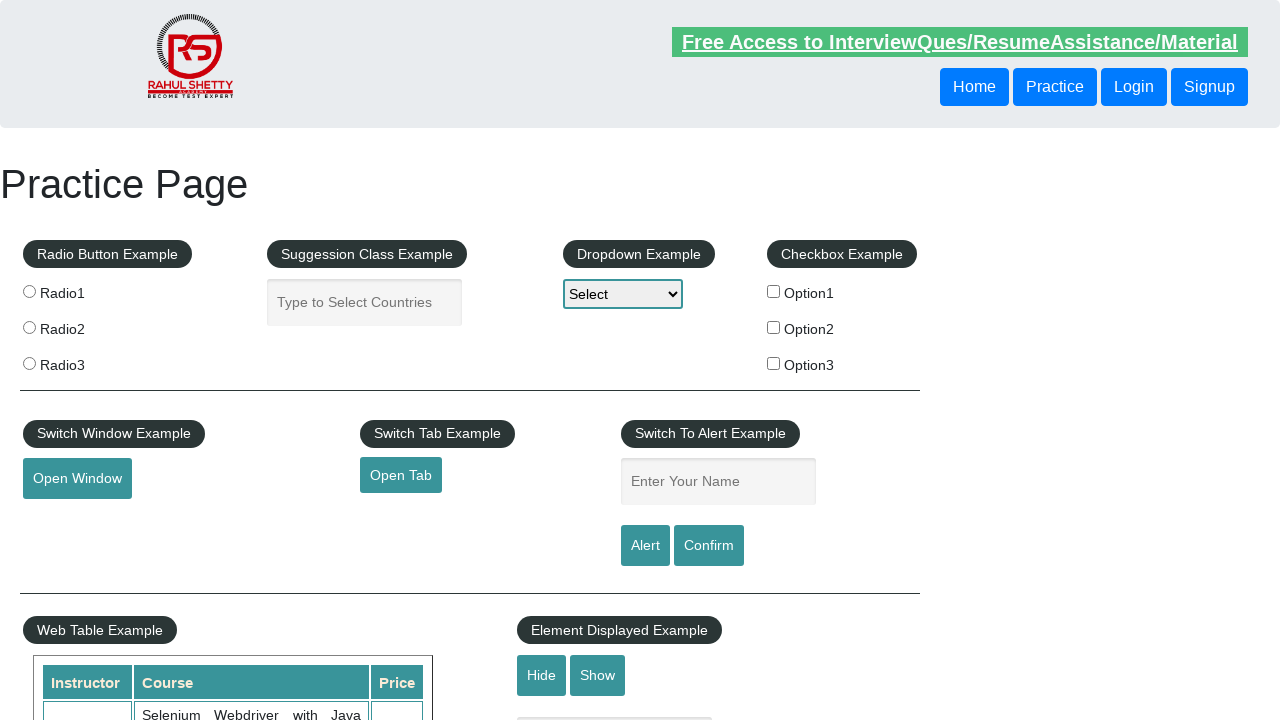

Extracted cell data: 'Learn SQL in Practical + Database Testing from Scratch'
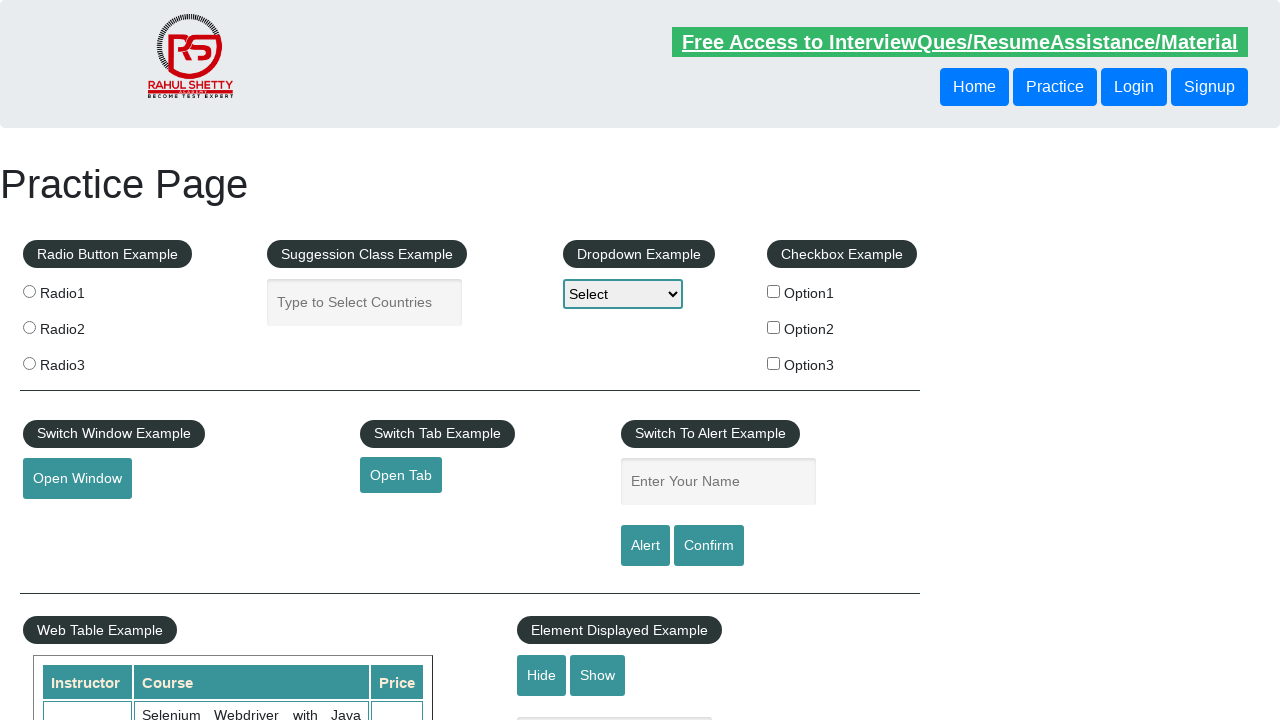

Extracted cell data: '25'
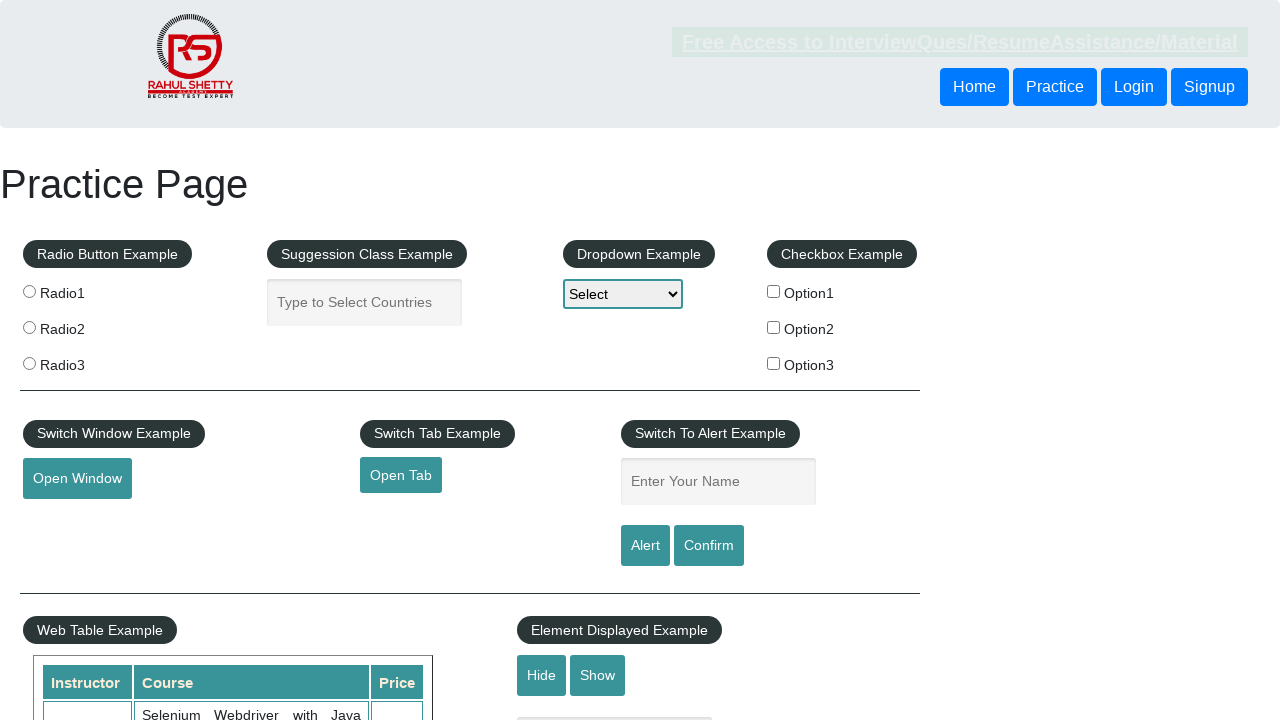

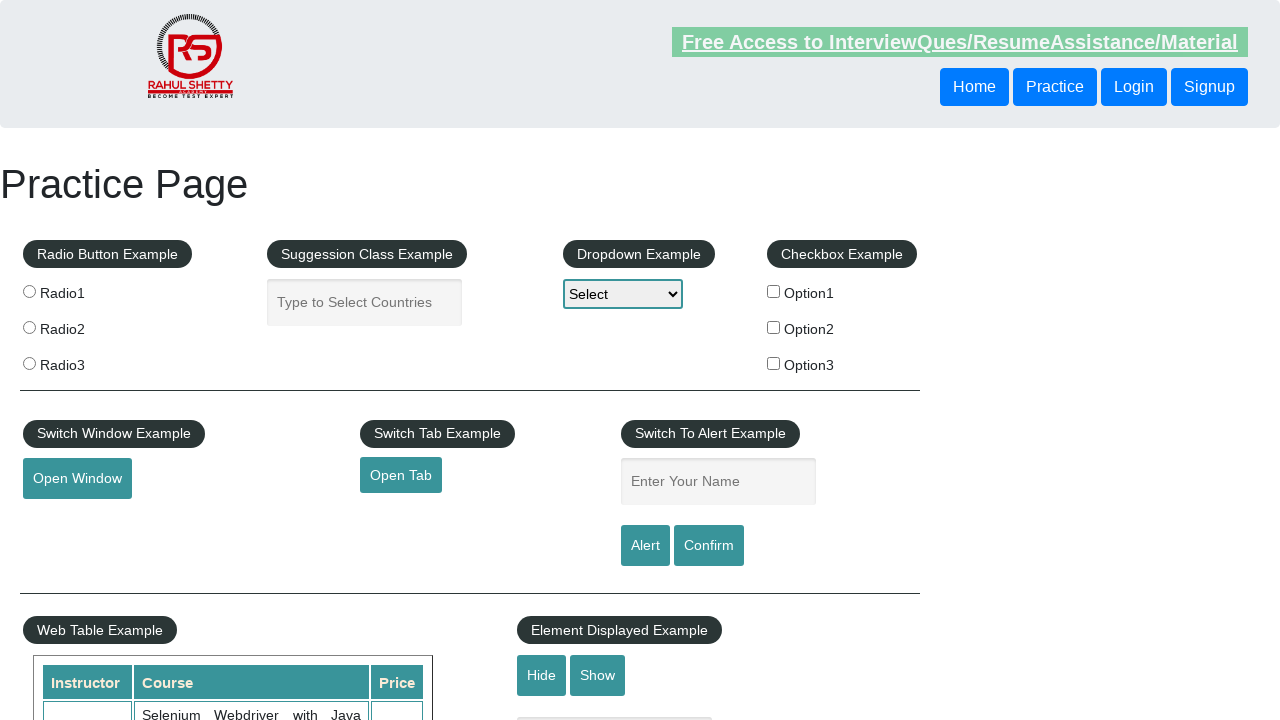